Tests the search functionality by searching for "T shirt" and verifying search results appear

Starting URL: https://www.automationexercise.com/products

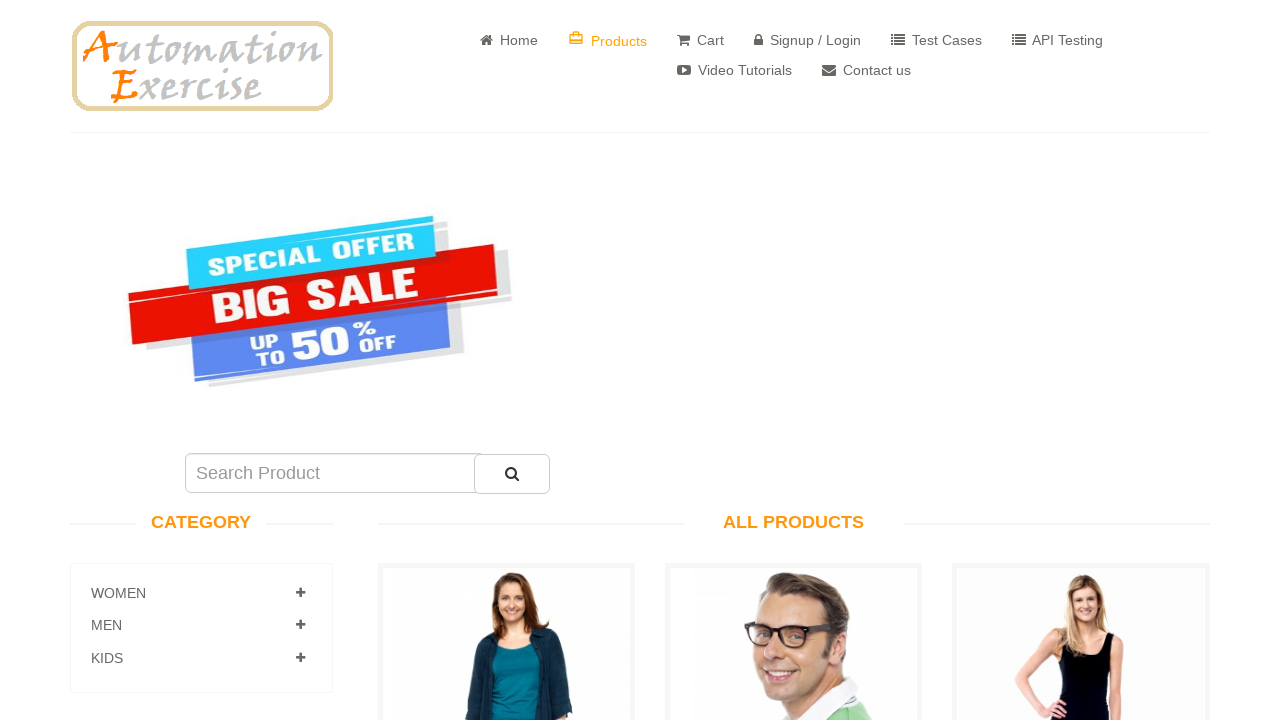

Filled search field with 'T shirt' on #search_product
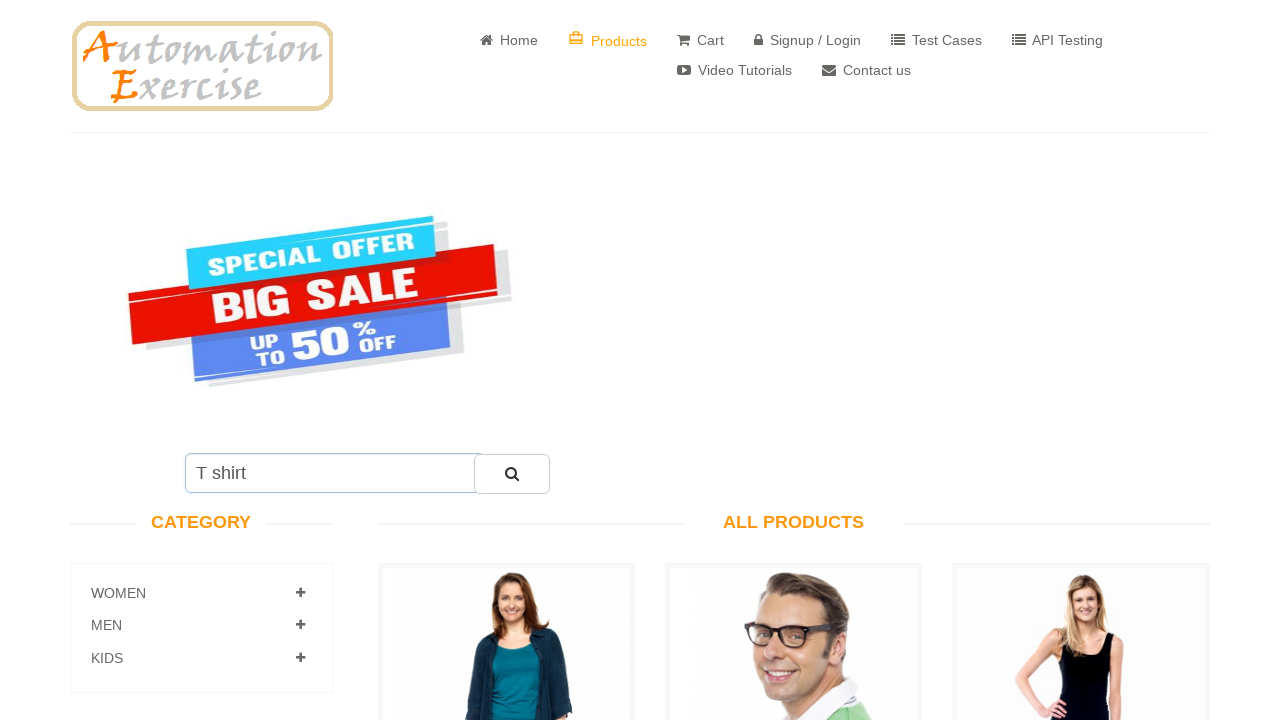

Clicked search button to search for 'T shirt' at (512, 474) on #submit_search
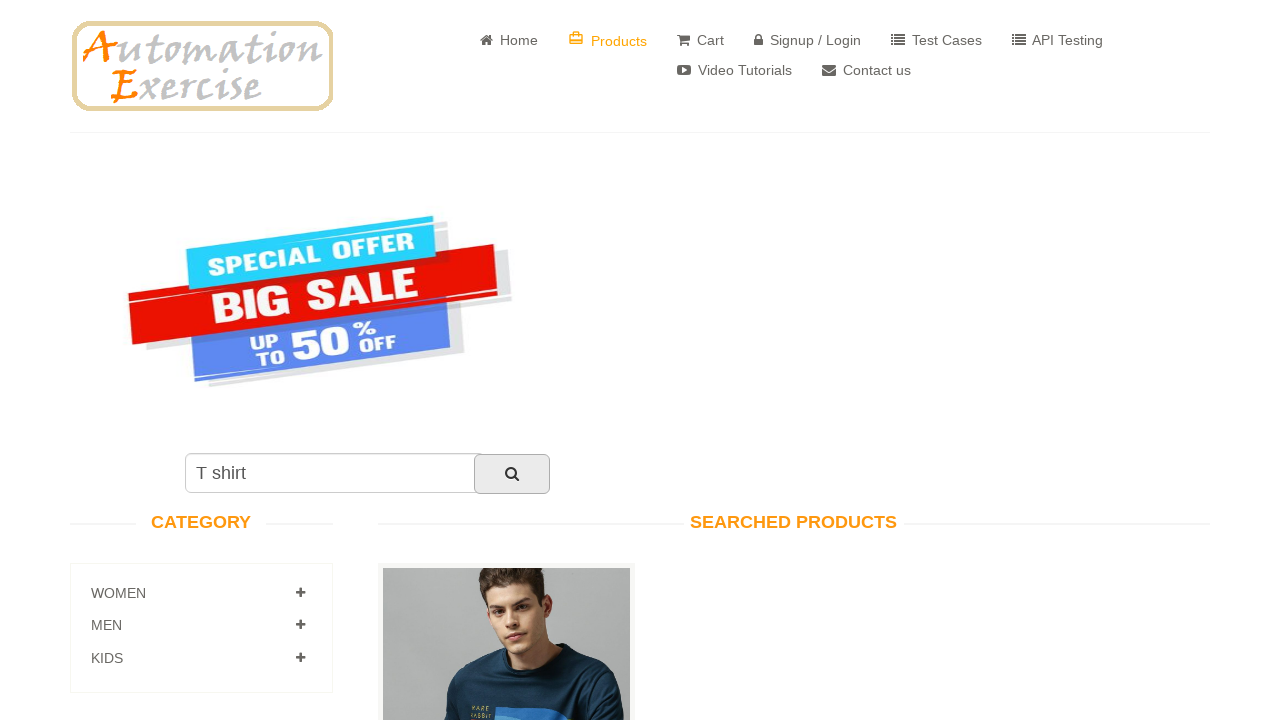

Search results loaded with product images
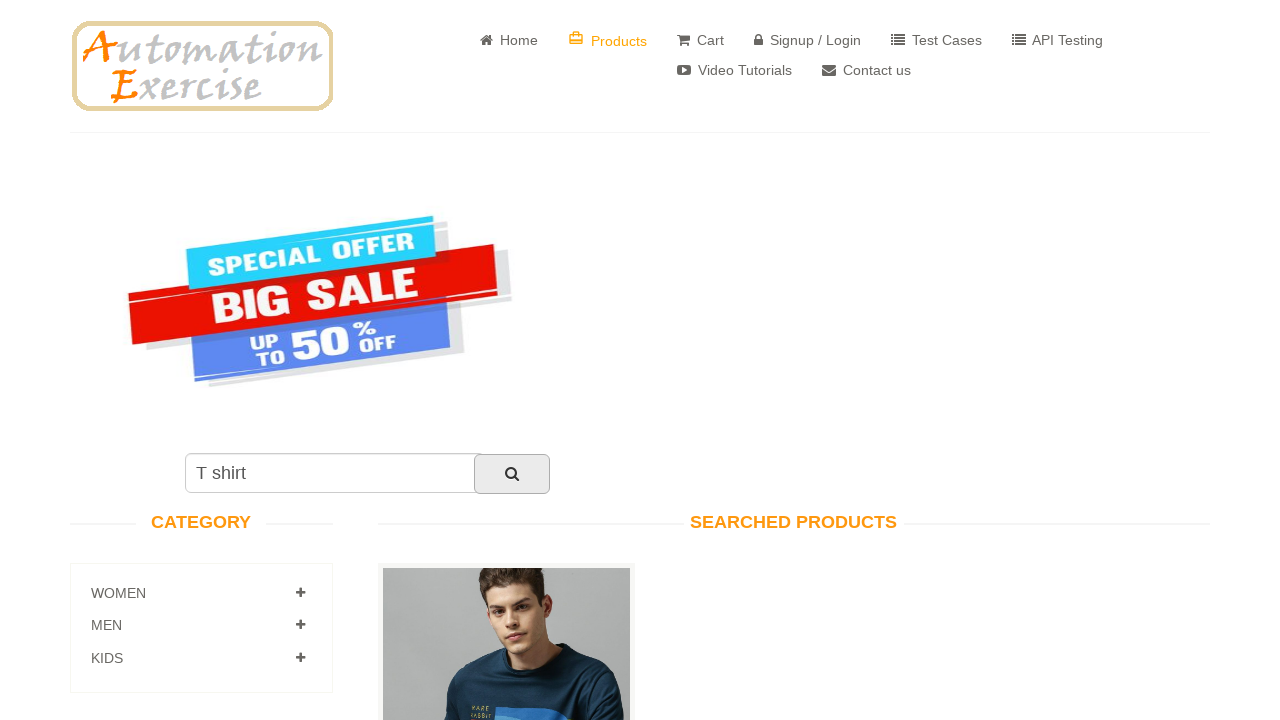

Retrieved all product images from search results
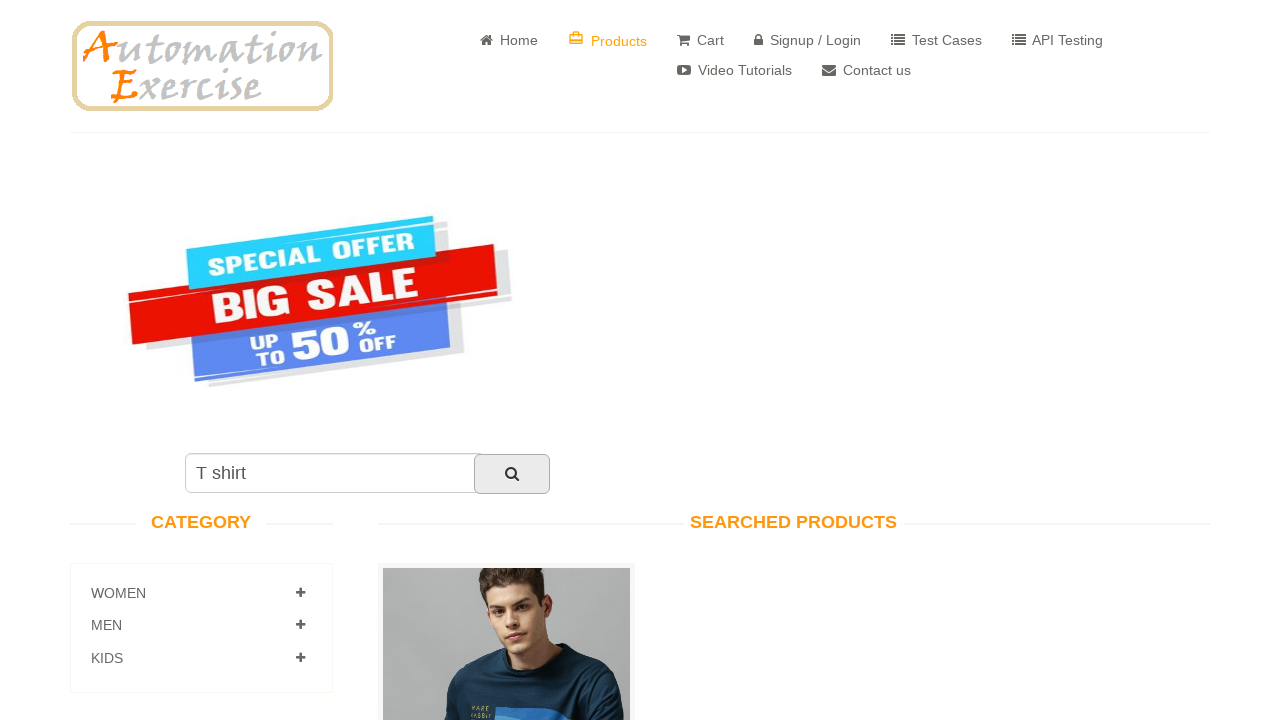

Verified that search results contain product images
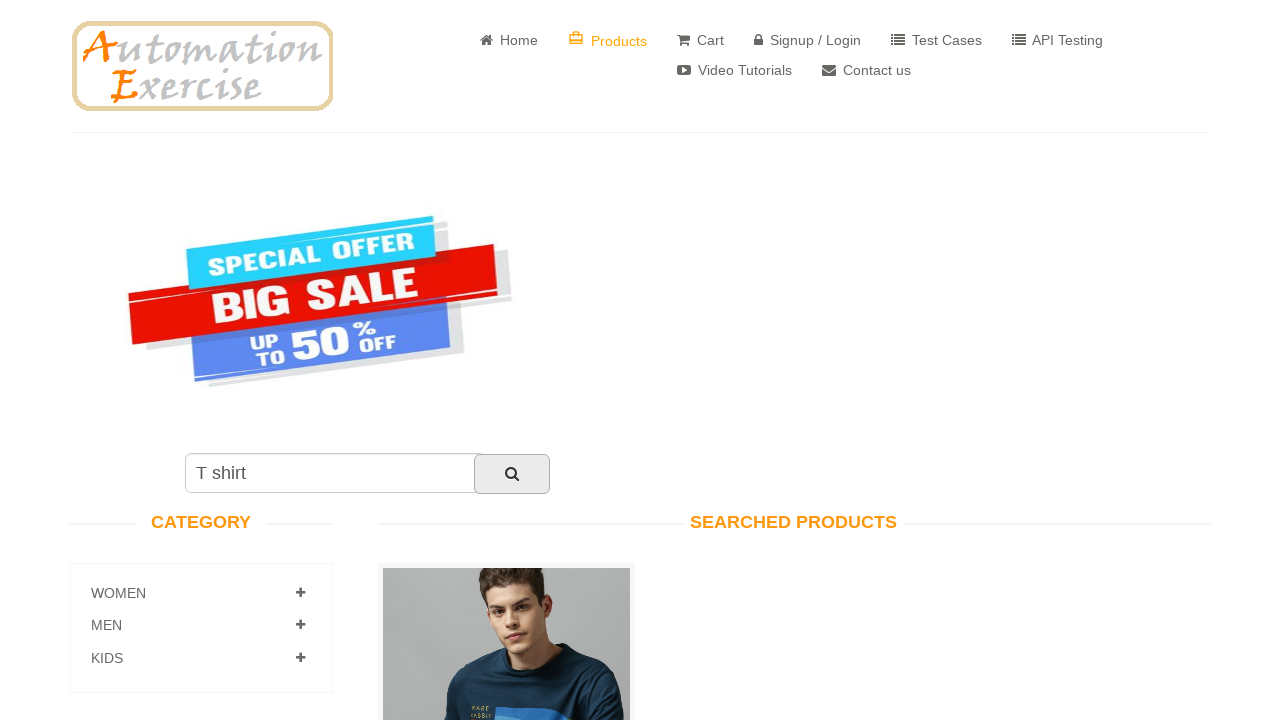

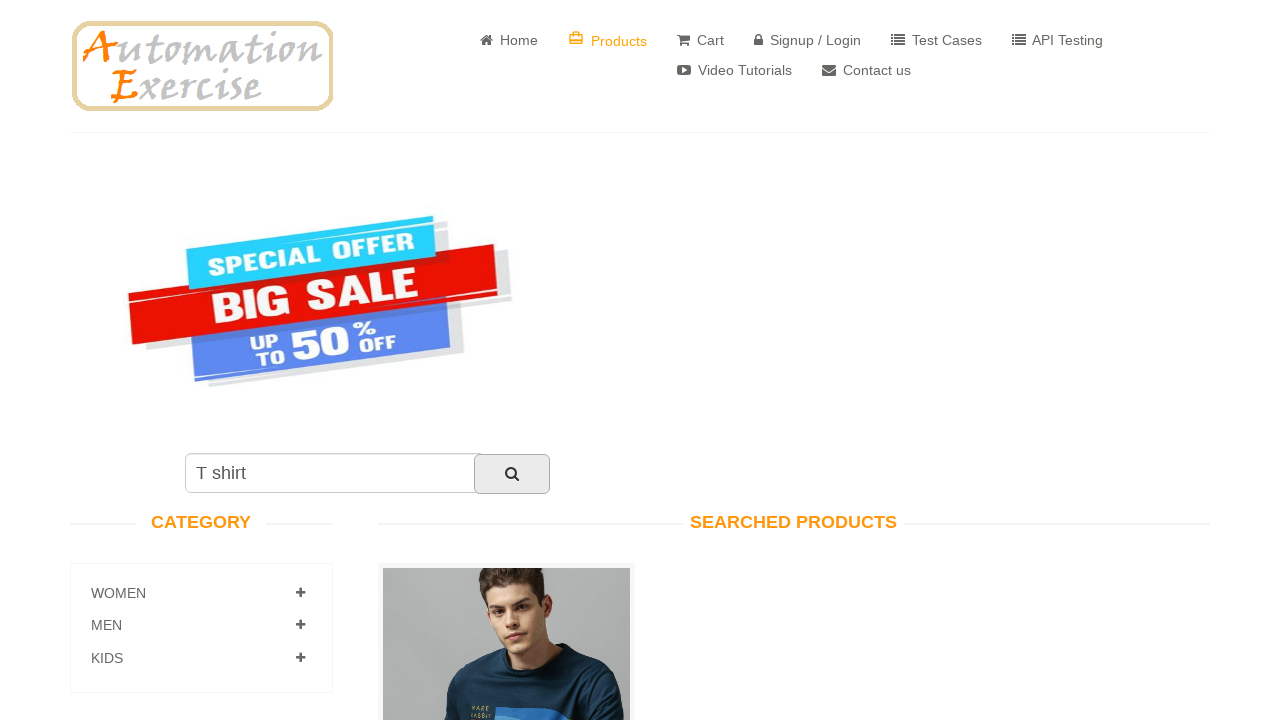